Tests the hotel listing functionality by clicking a button to view the hotel list and verifying that 10 hotels are displayed

Starting URL: http://hotel-v3.progmasters.hu/

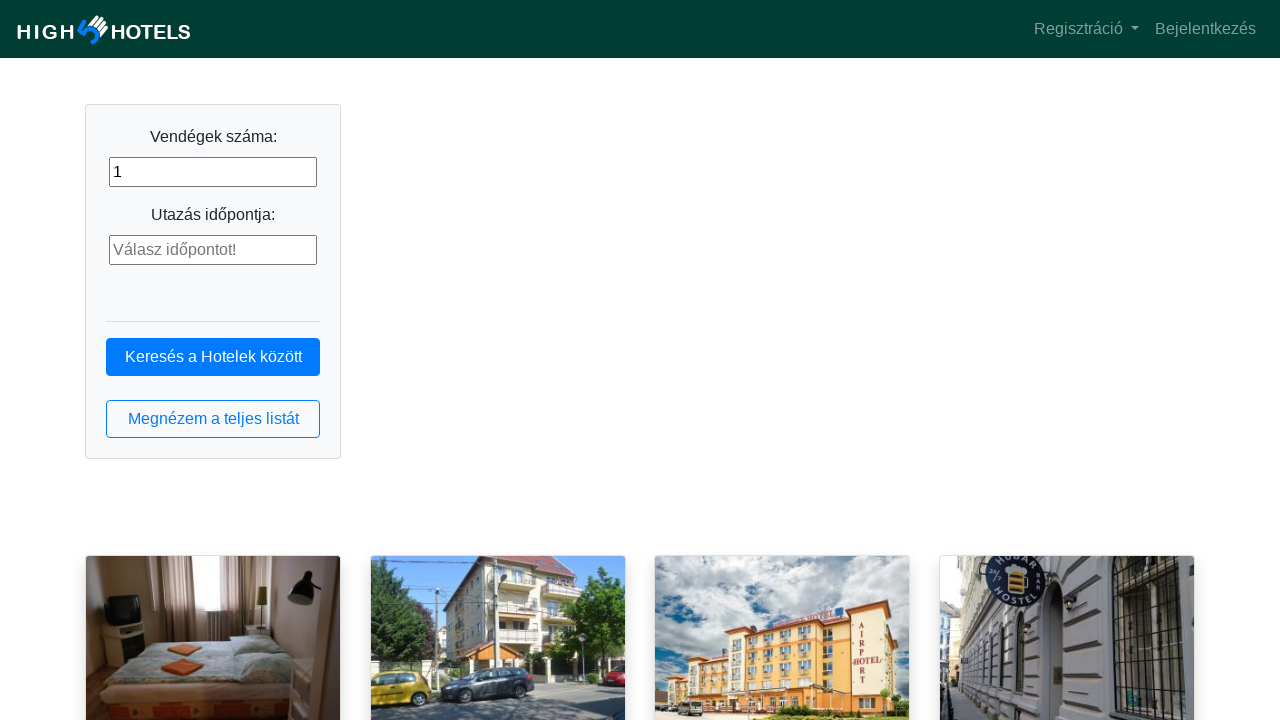

Clicked hotel list button at (213, 419) on button.btn.btn-outline-primary.btn-block
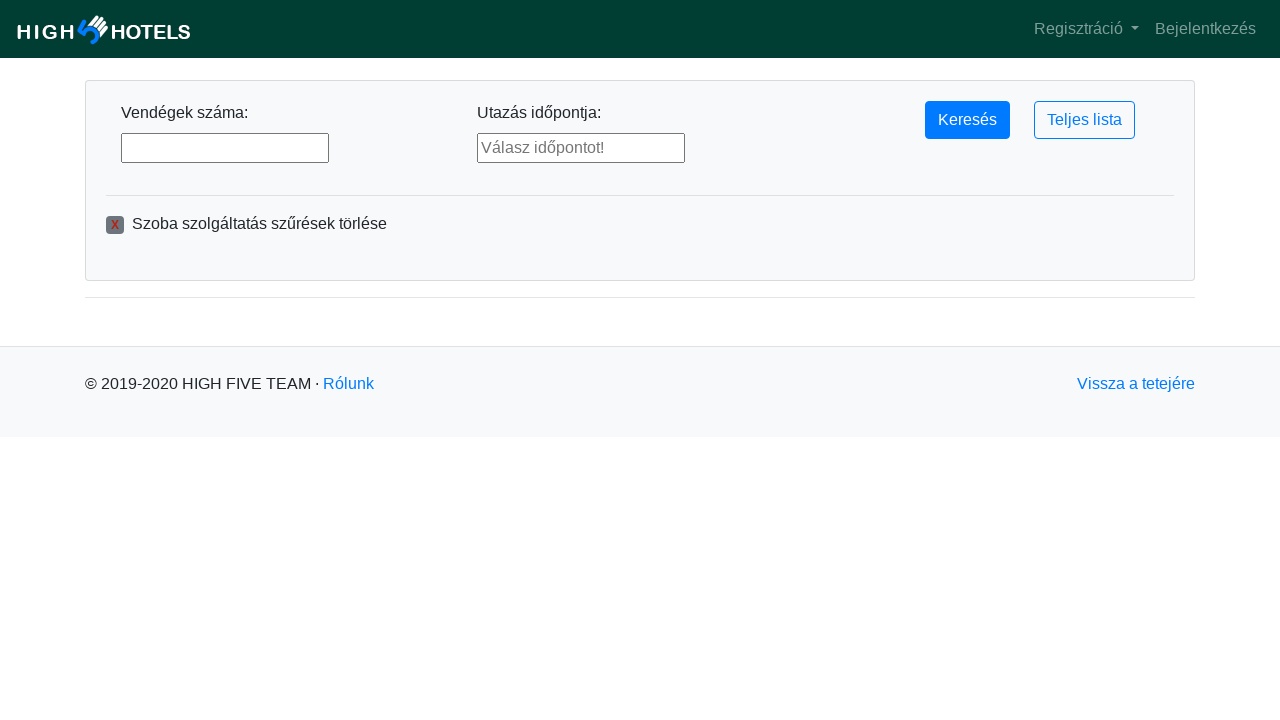

Hotel list loaded with clickable hotel names
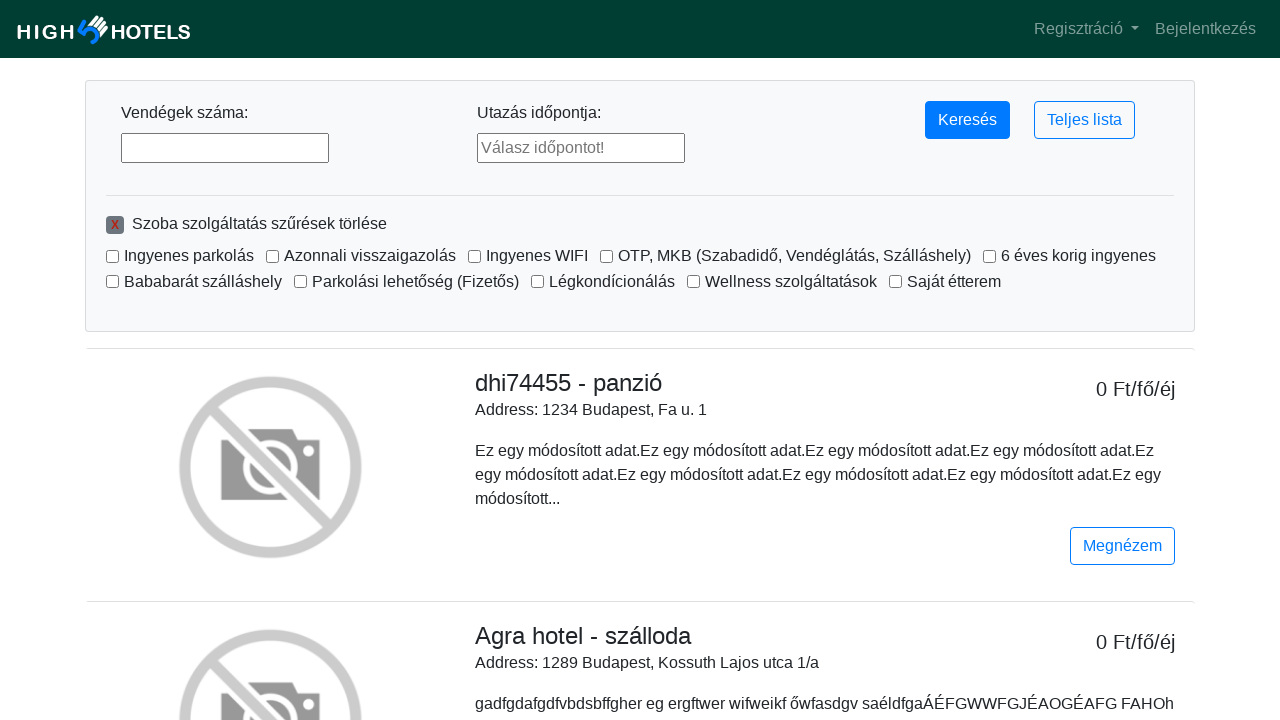

Located all hotel list items
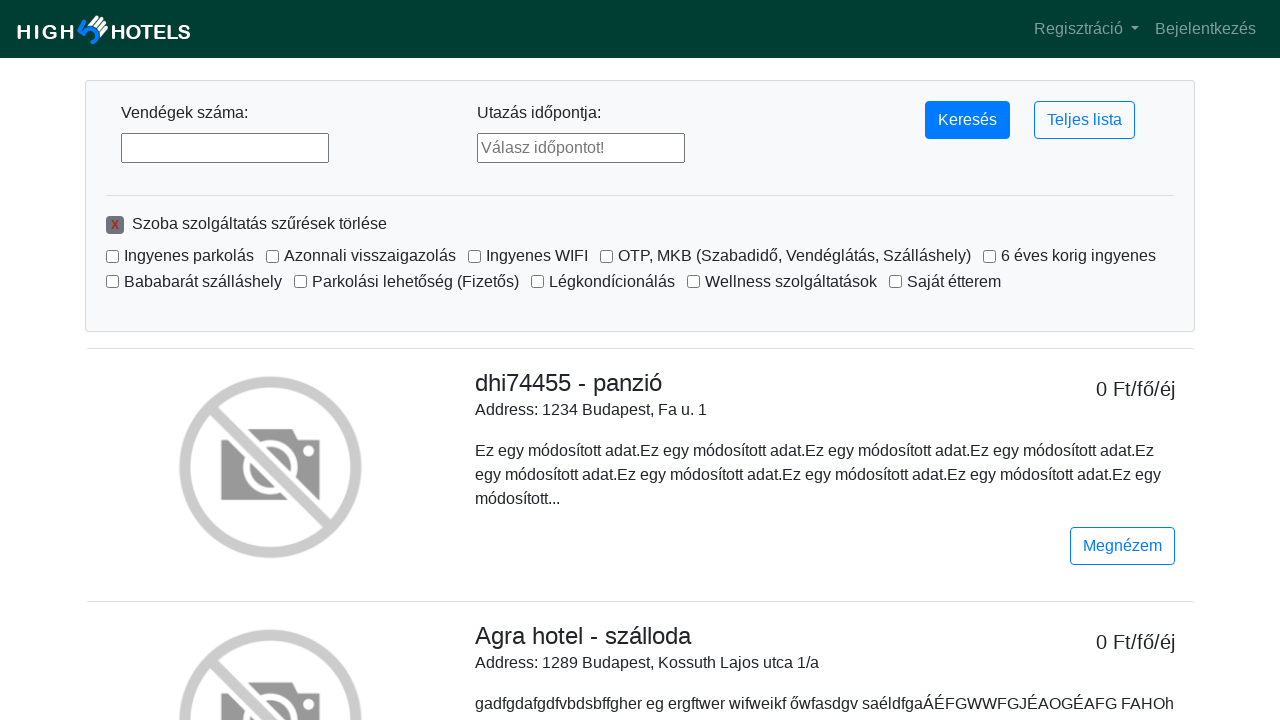

First hotel item is visible and ready
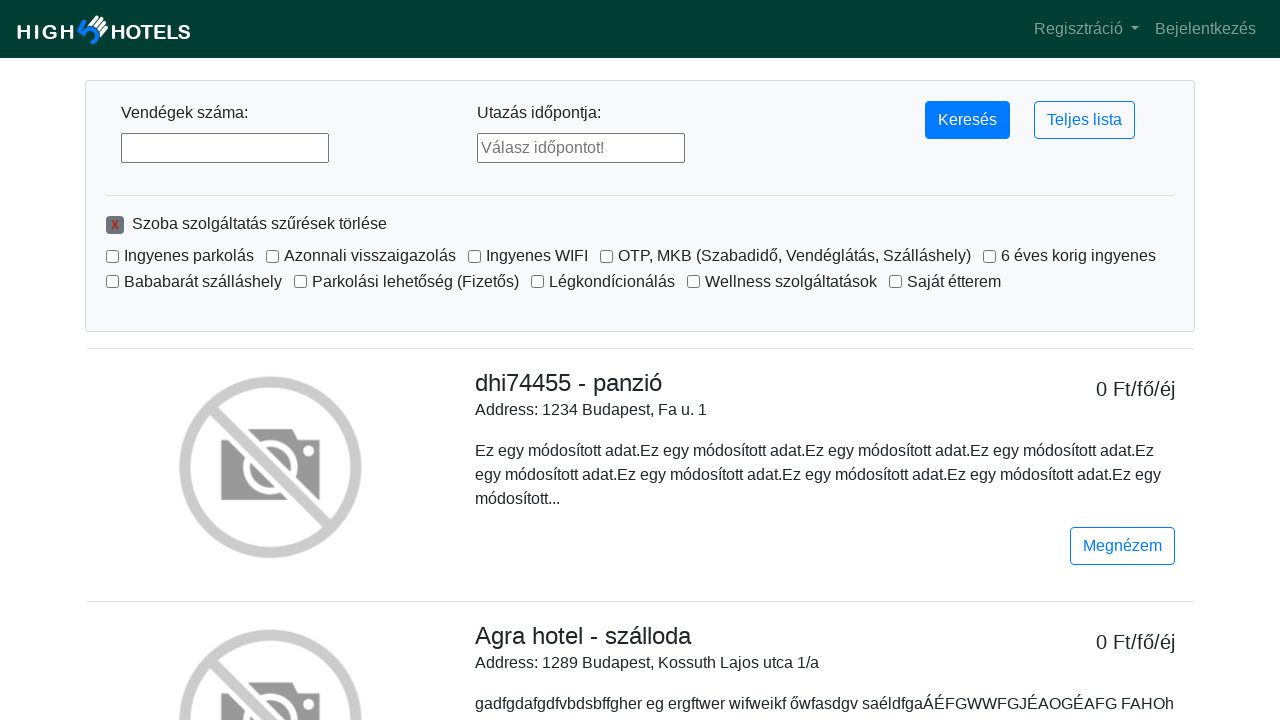

Verified 10 hotels are displayed
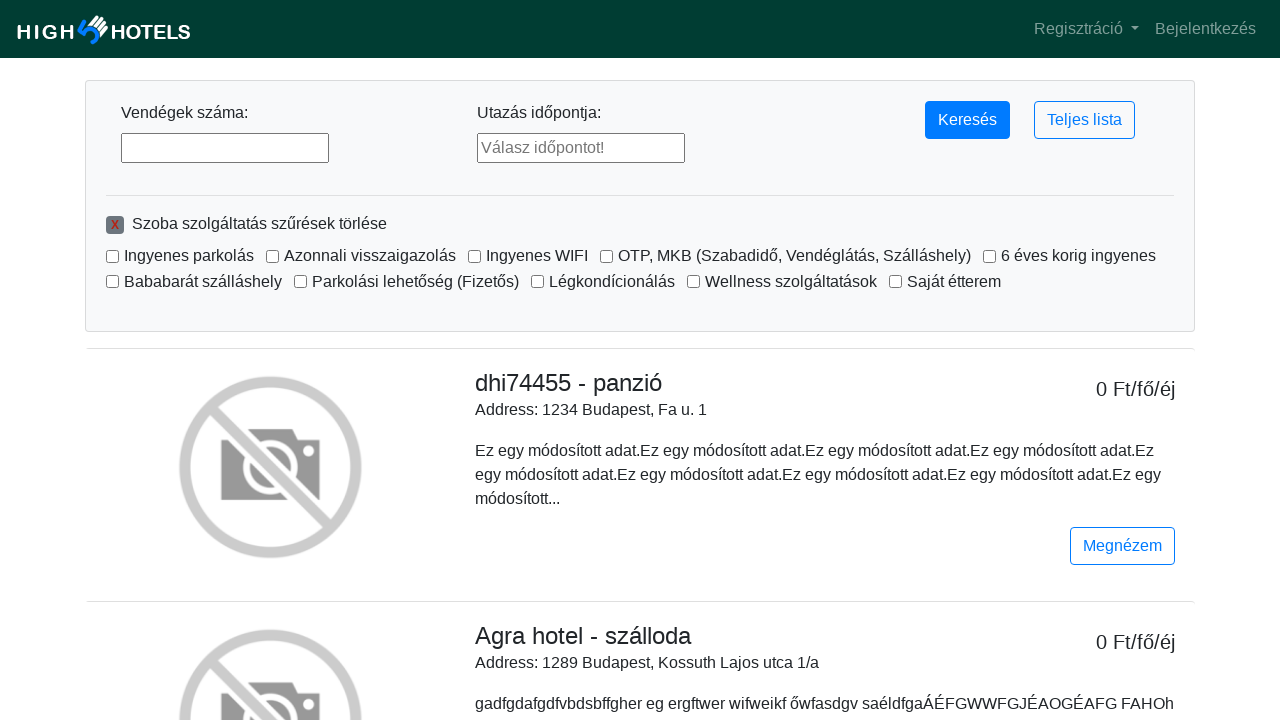

Assertion passed: exactly 10 hotels are displayed
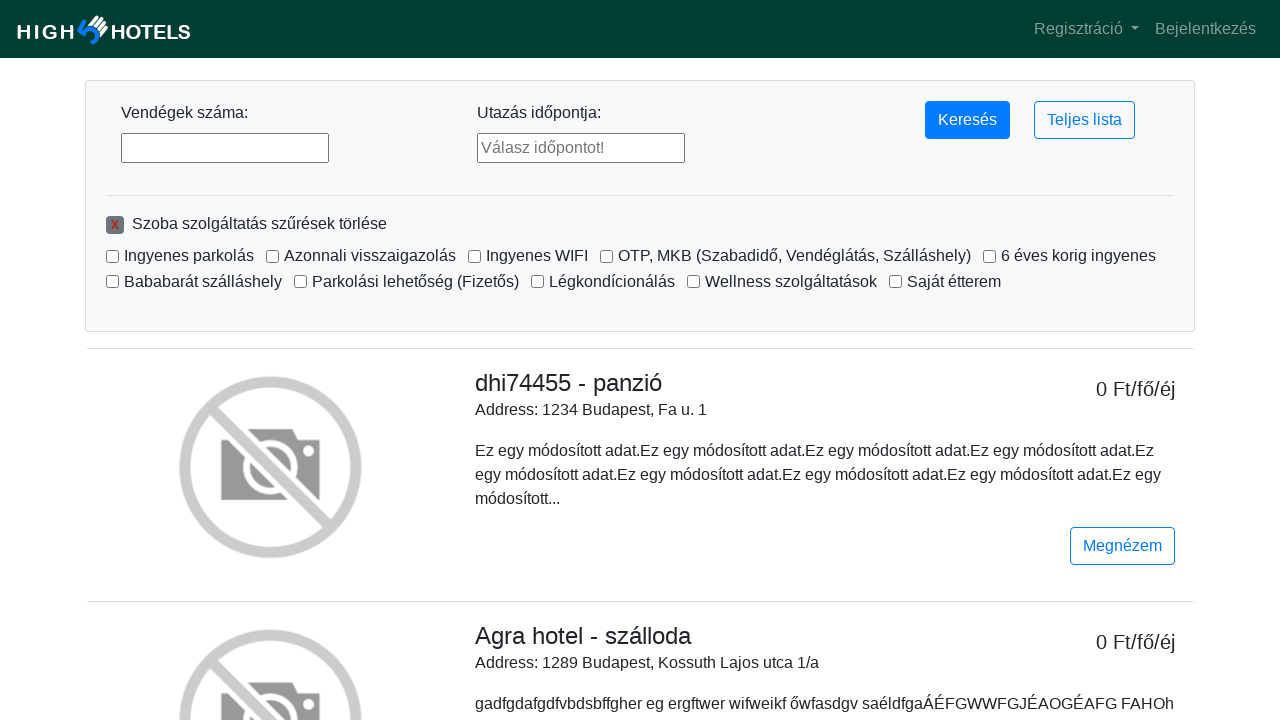

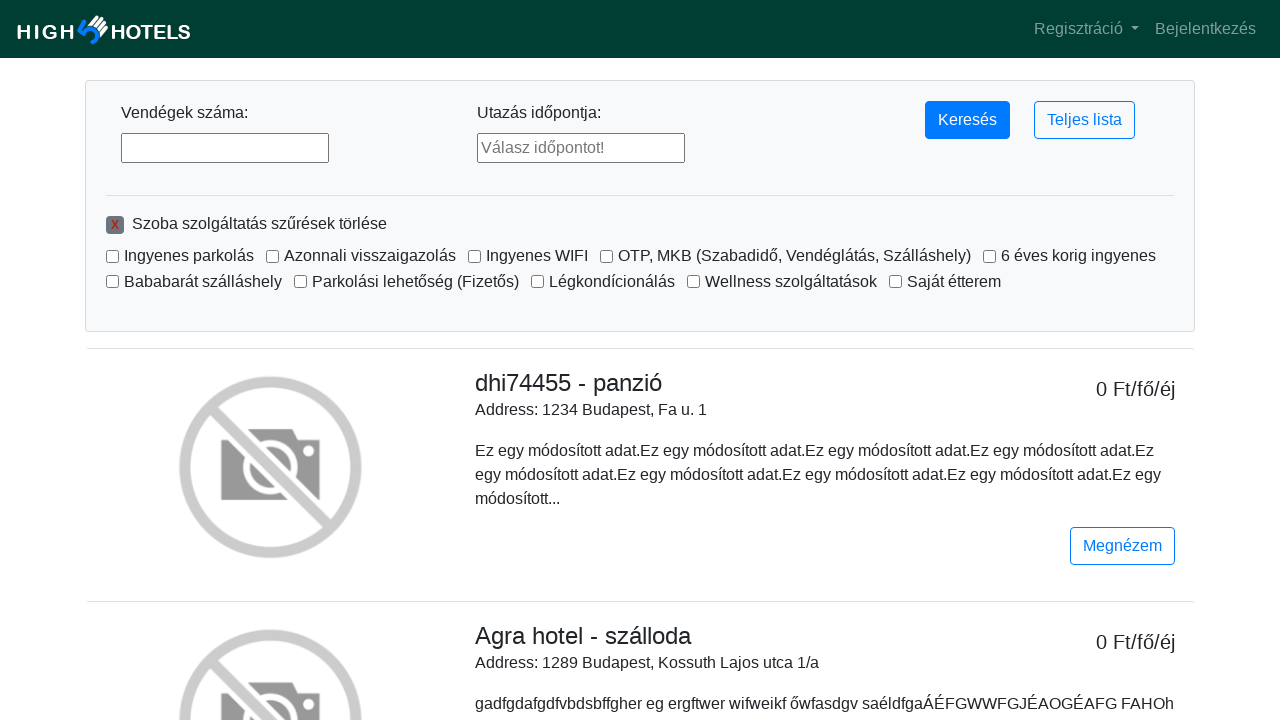